Tests frame handling by clicking buttons inside regular frames and nested frames on a demo page

Starting URL: https://www.leafground.com/frame.xhtml

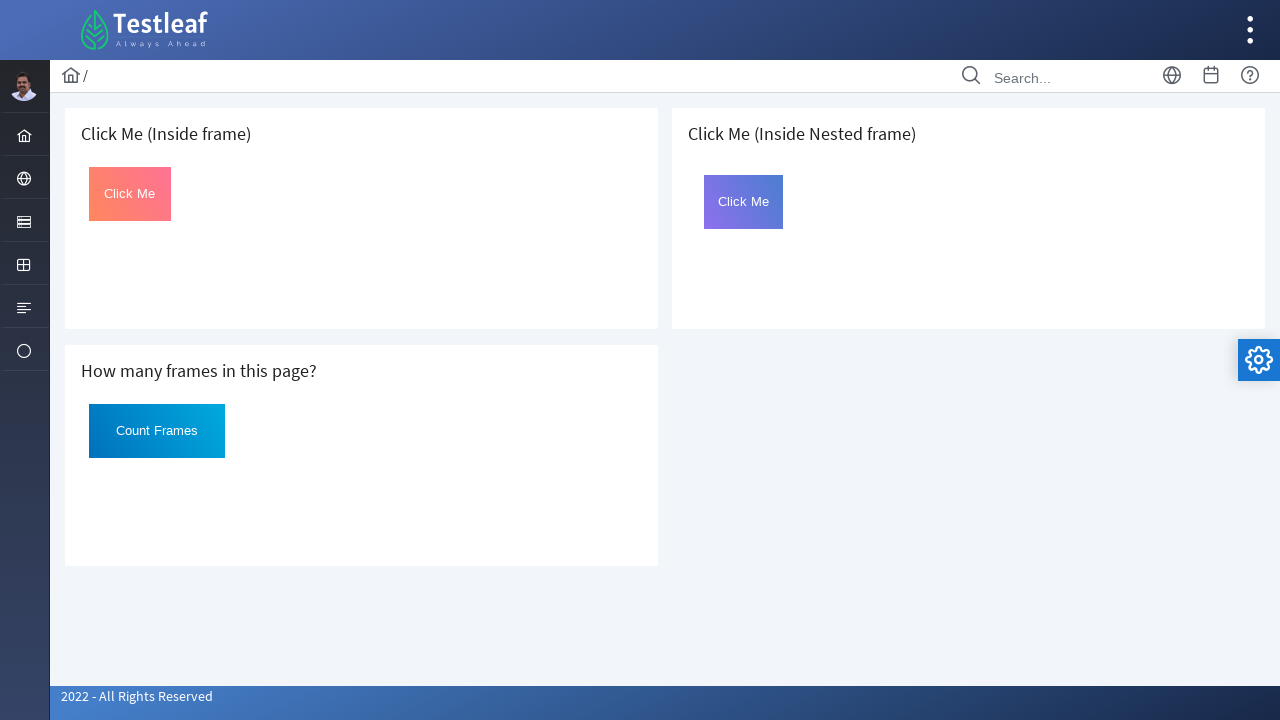

Clicked button in first frame at (130, 194) on iframe >> nth=0 >> internal:control=enter-frame >> #Click
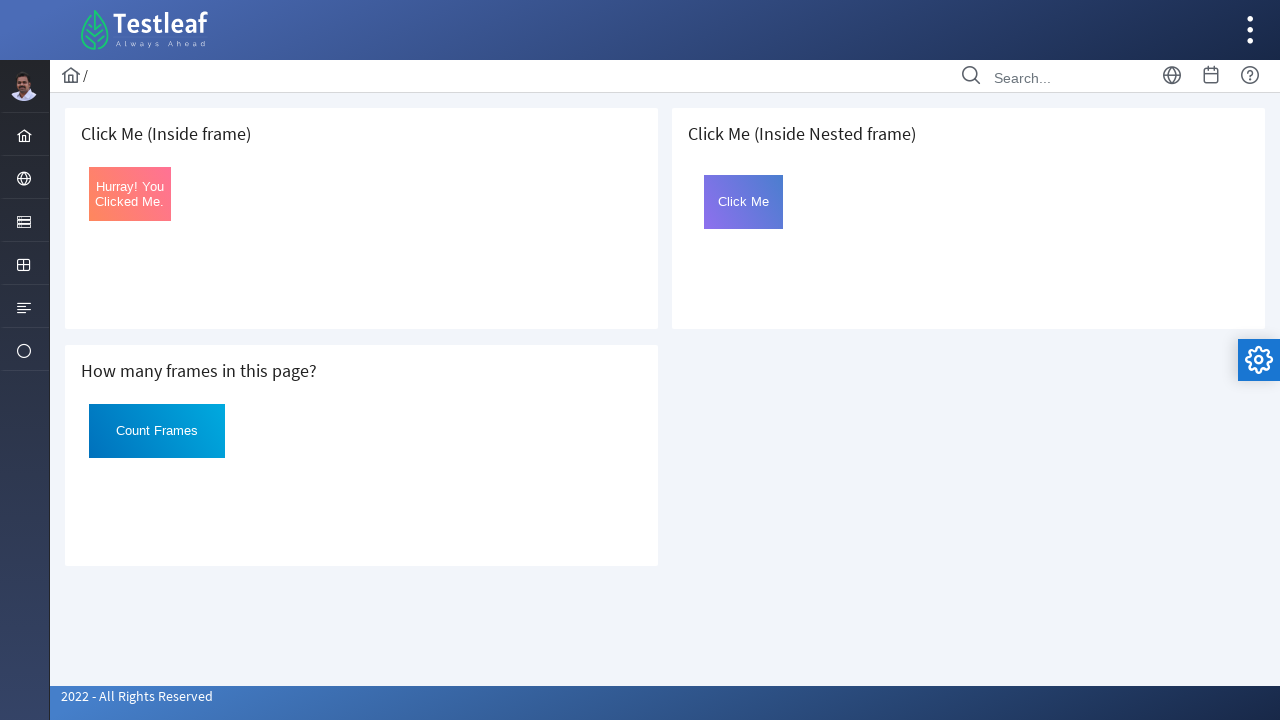

Clicked button in nested frame (frame2 inside third frame) at (744, 202) on iframe >> nth=2 >> internal:control=enter-frame >> iframe[id='frame2'] >> intern
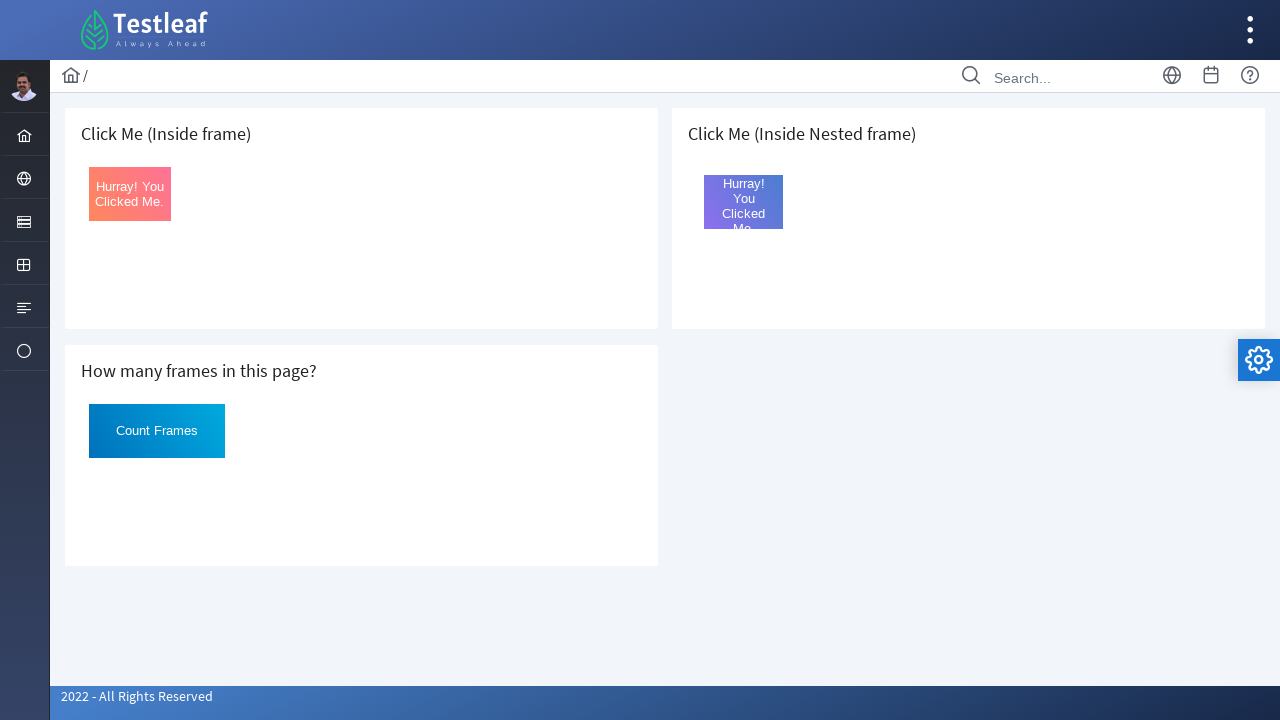

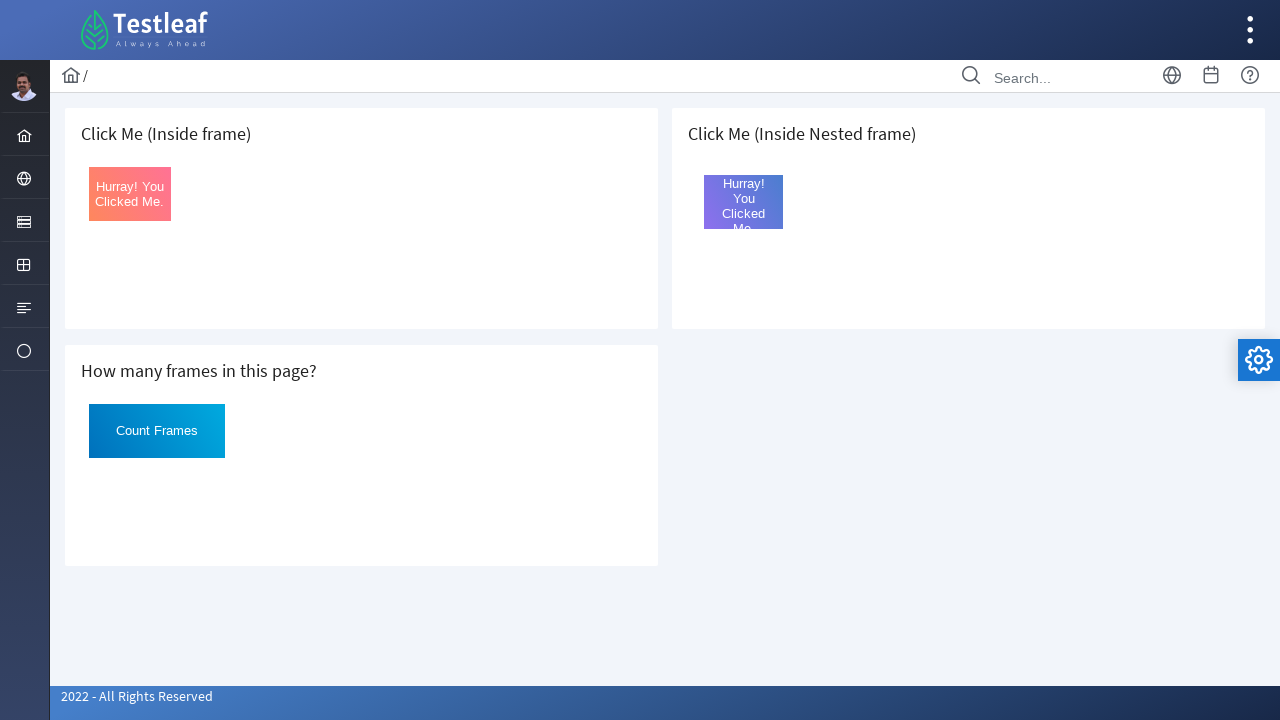